Tests a web form by entering text into a text box and clicking the submit button, then verifies a message is displayed

Starting URL: https://www.selenium.dev/selenium/web/web-form.html

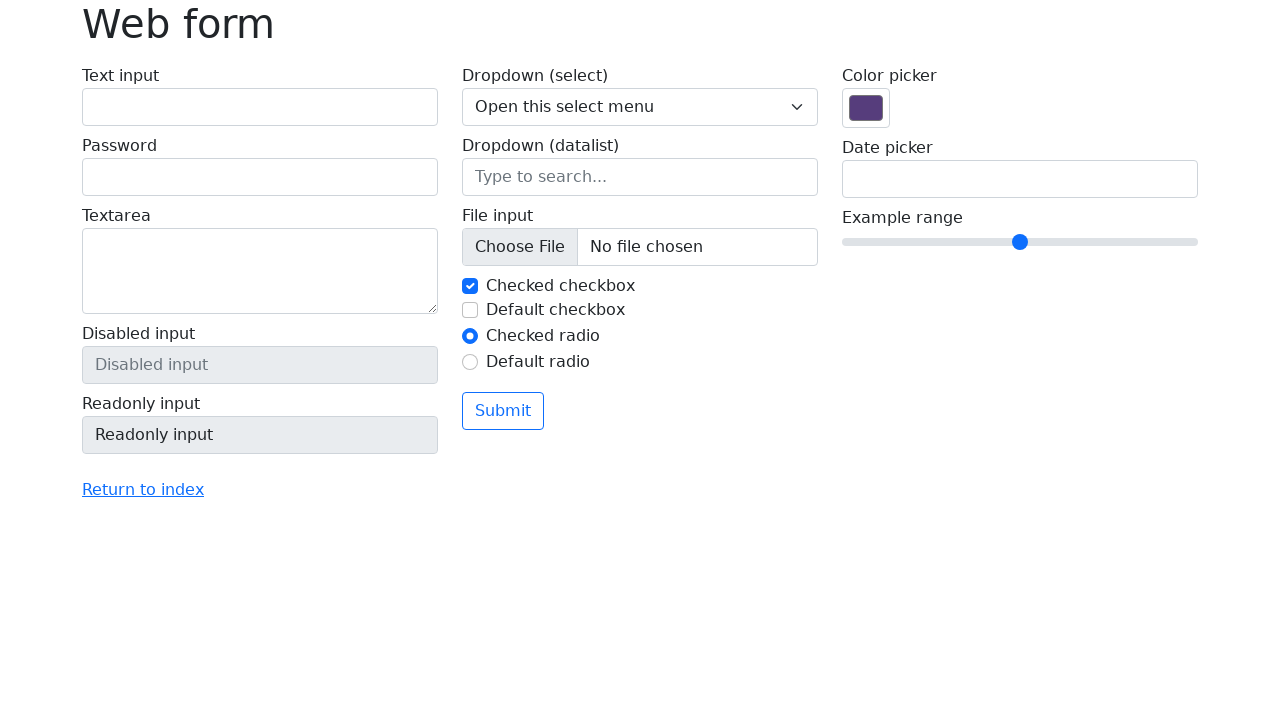

Filled text box with 'Selenium' on input[name='my-text']
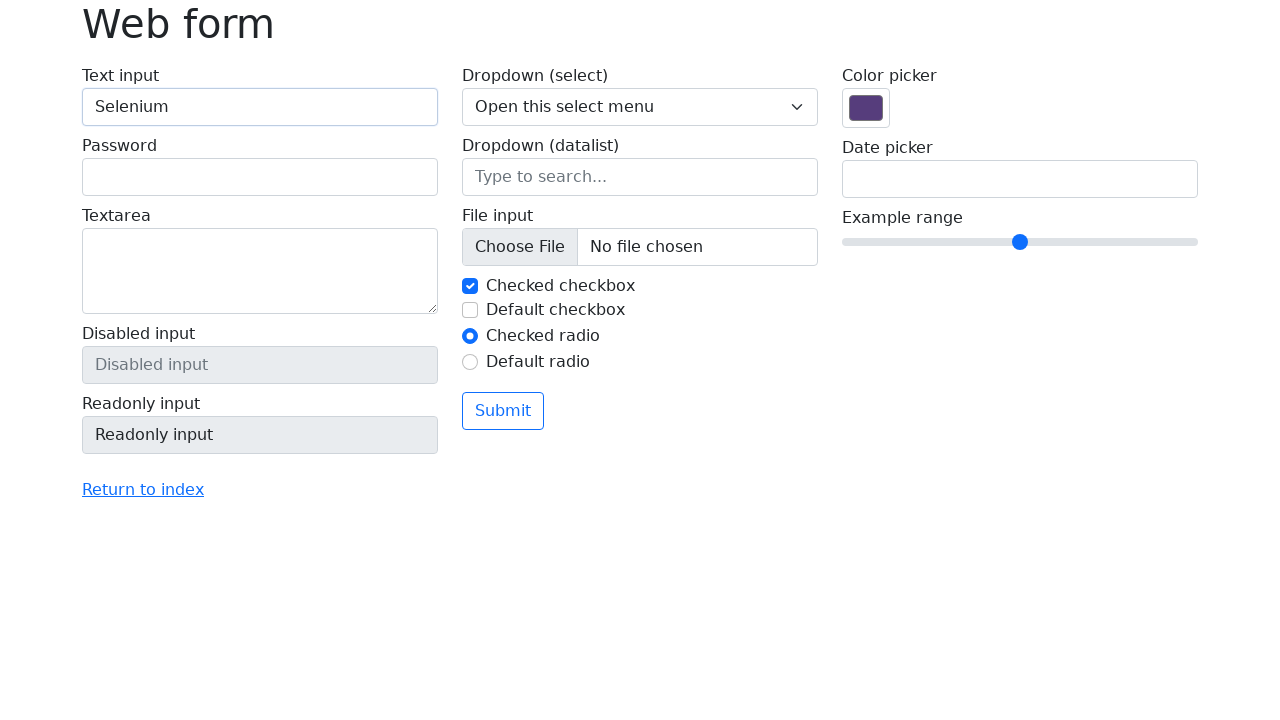

Clicked submit button at (503, 411) on button
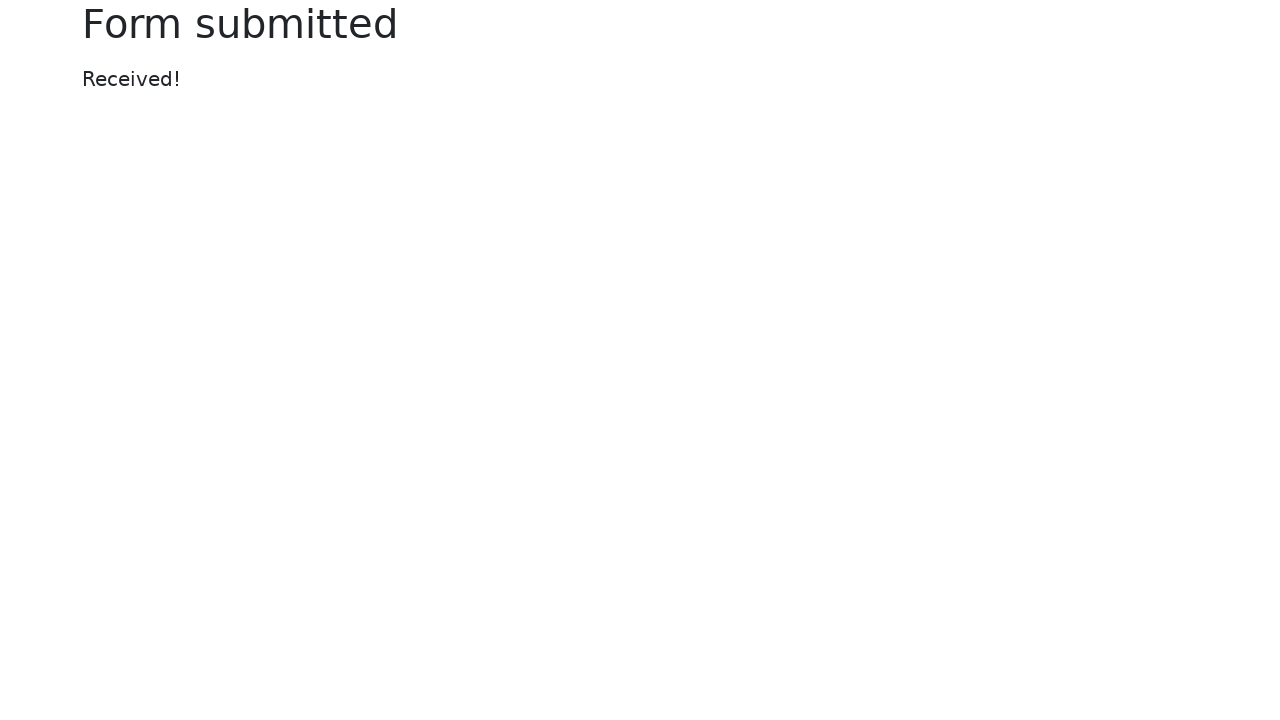

Verified success message appeared
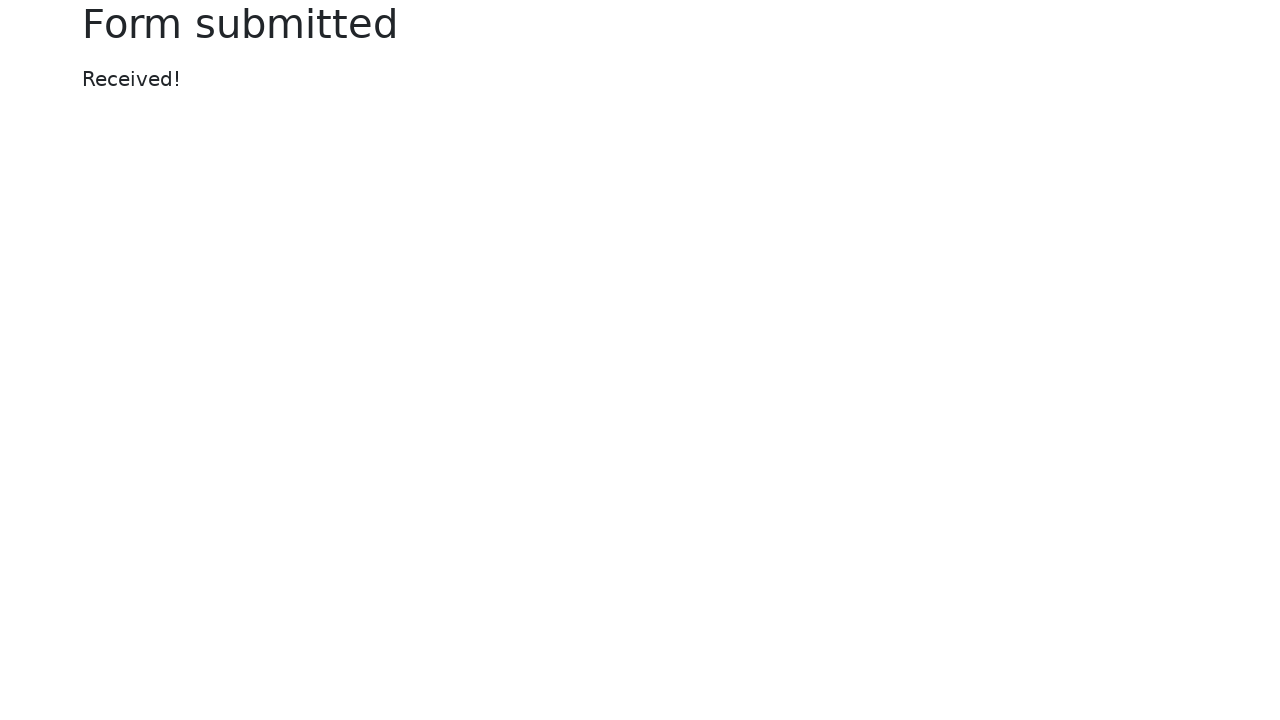

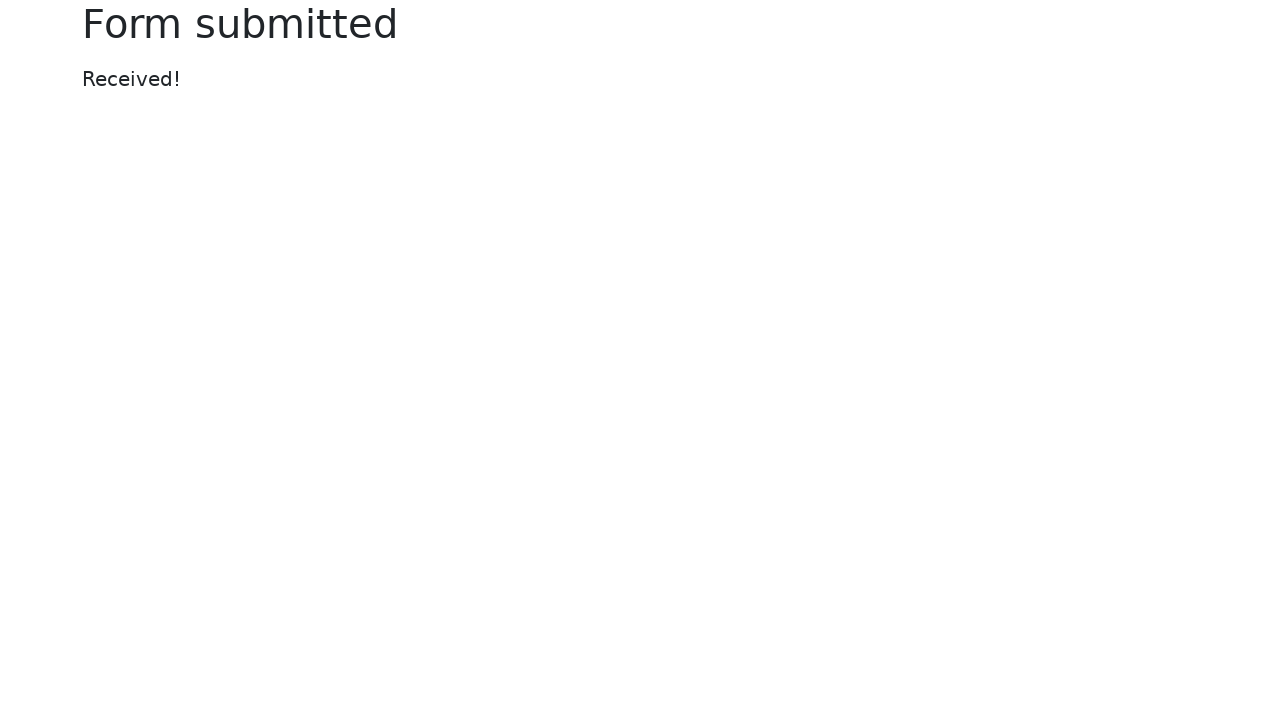